Clicks the "Get started" link on the Playwright documentation homepage

Starting URL: https://playwright.dev

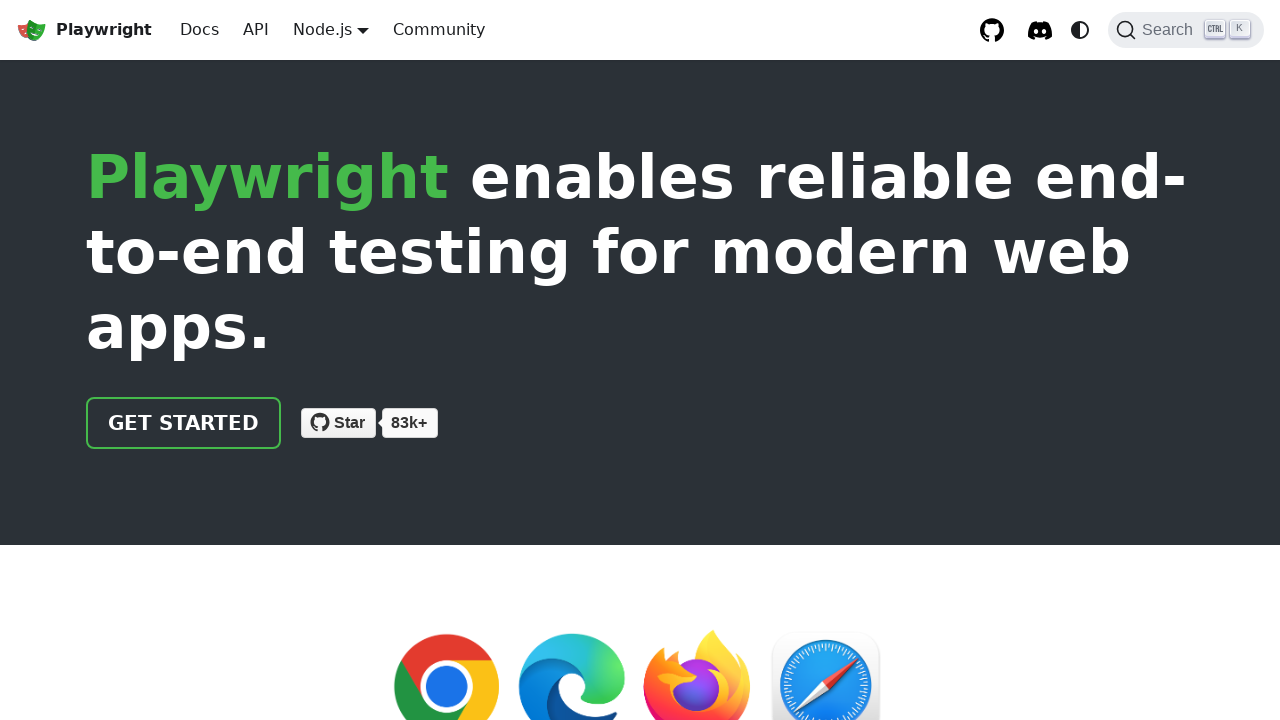

Clicked the 'Get started' link on the Playwright documentation homepage at (184, 423) on internal:role=link[name="Get started"i]
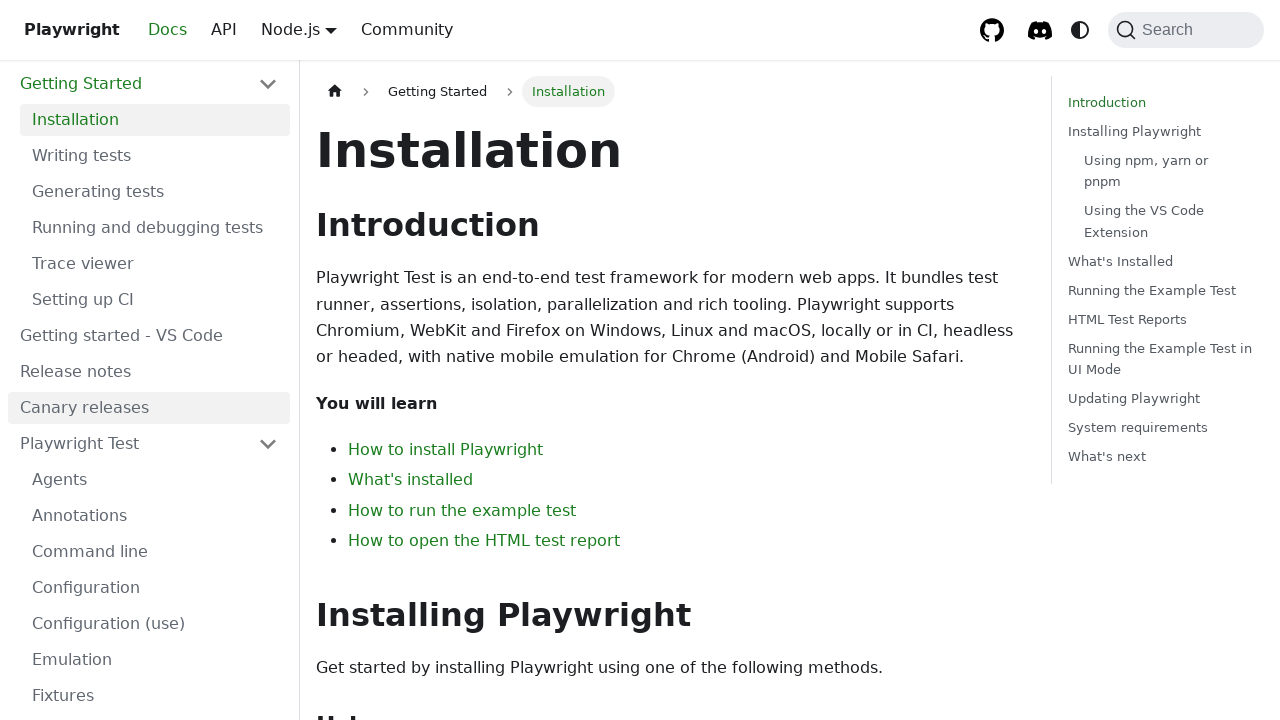

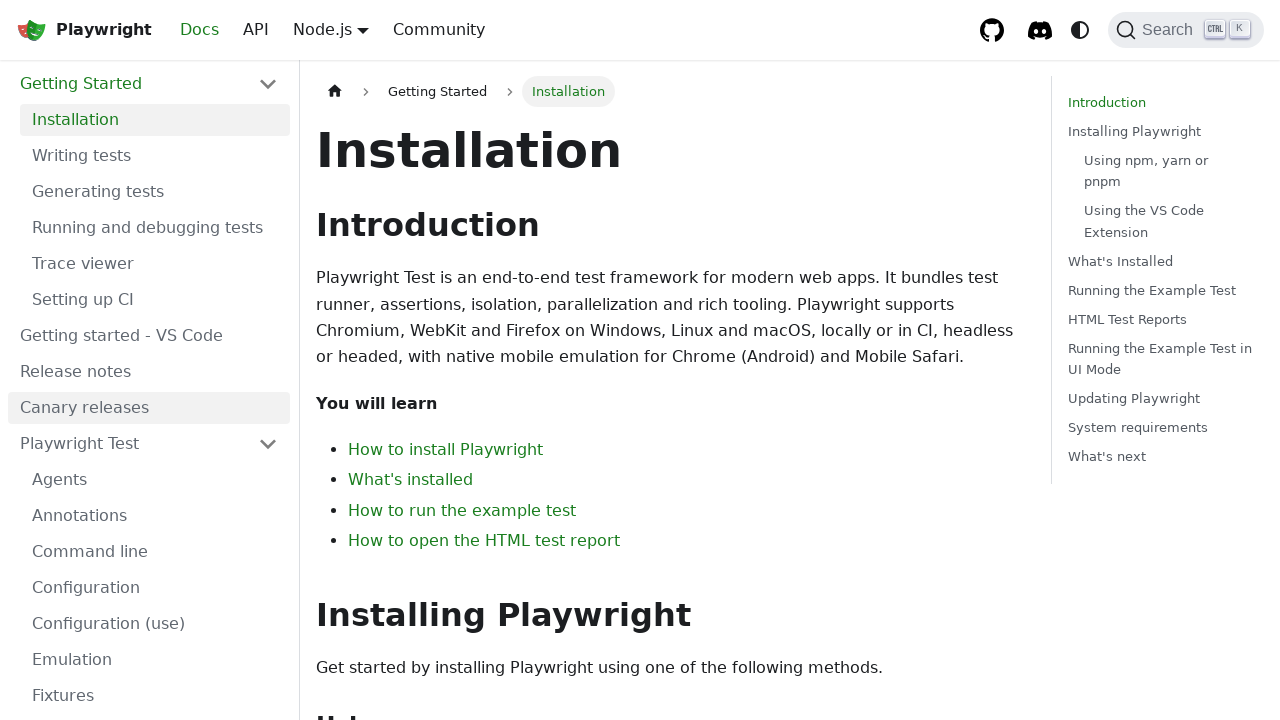